Tests table sorting using more semantic class-based locators on the second table, verifying the Due column sorts in ascending order.

Starting URL: http://the-internet.herokuapp.com/tables

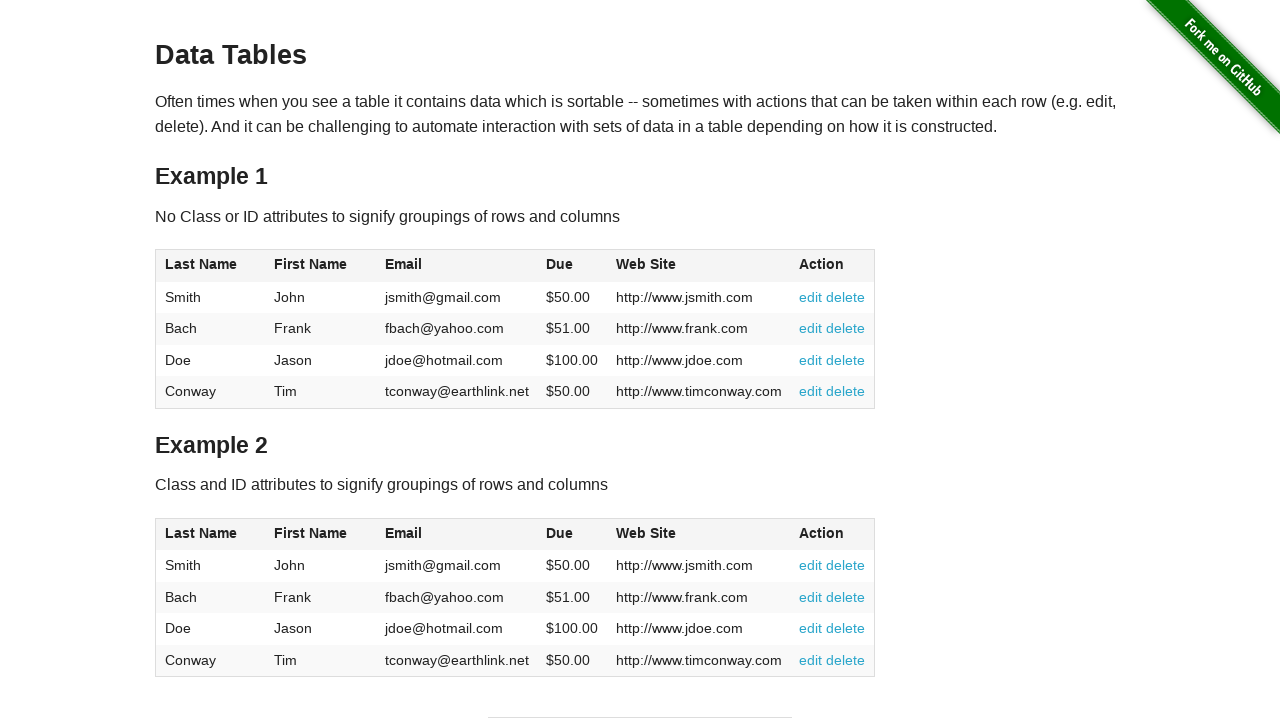

Clicked Due column header in second table to sort at (560, 533) on #table2 thead .dues
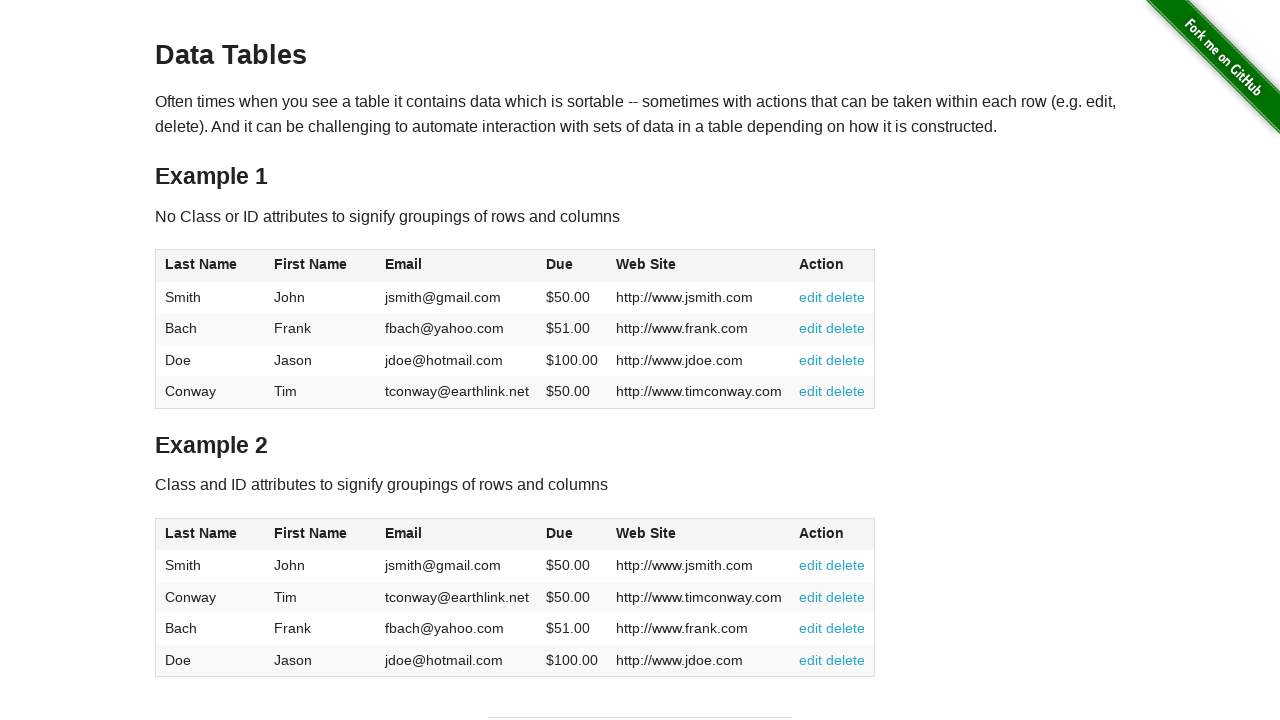

Due column cells in second table loaded
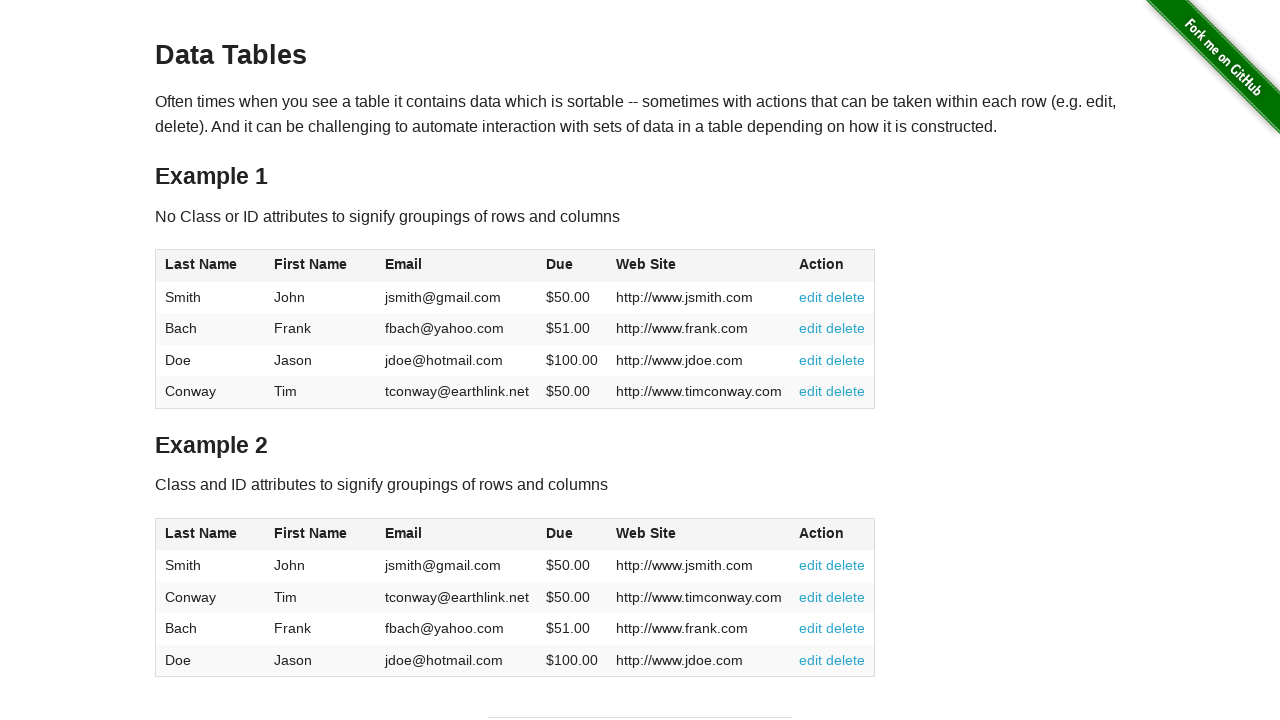

Retrieved all Due column elements from second table
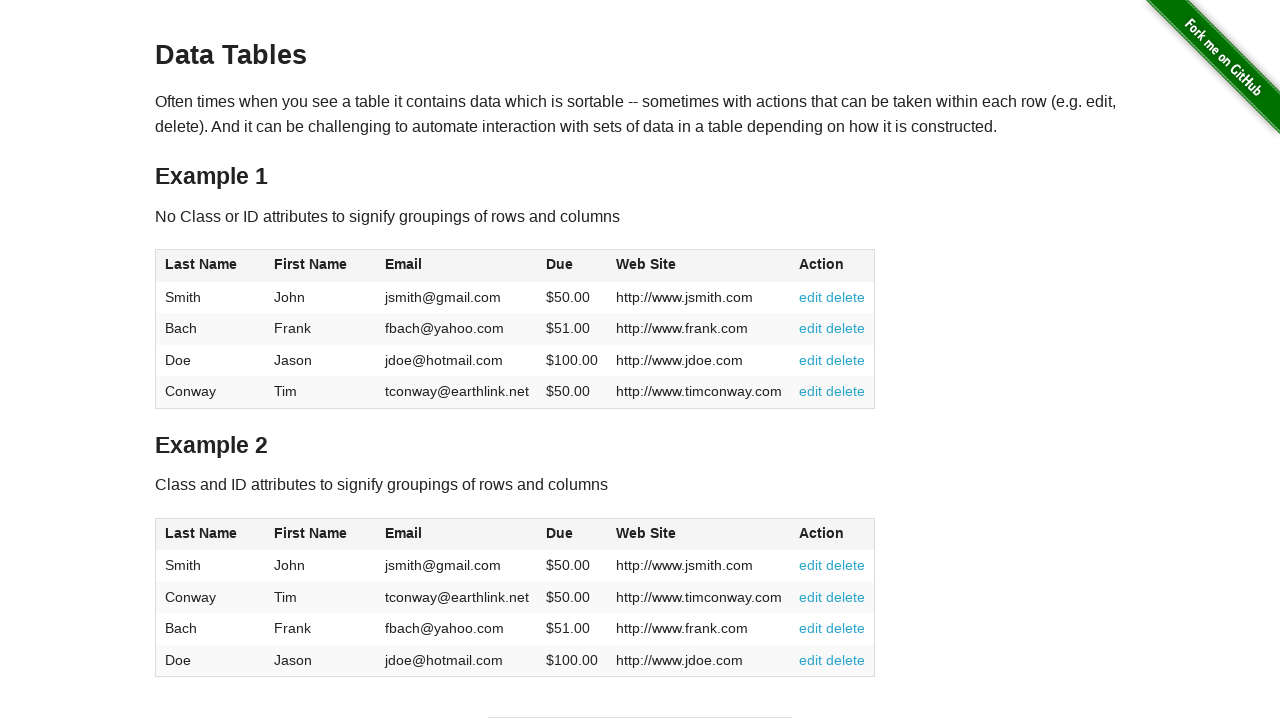

Extracted and converted Due values to floats
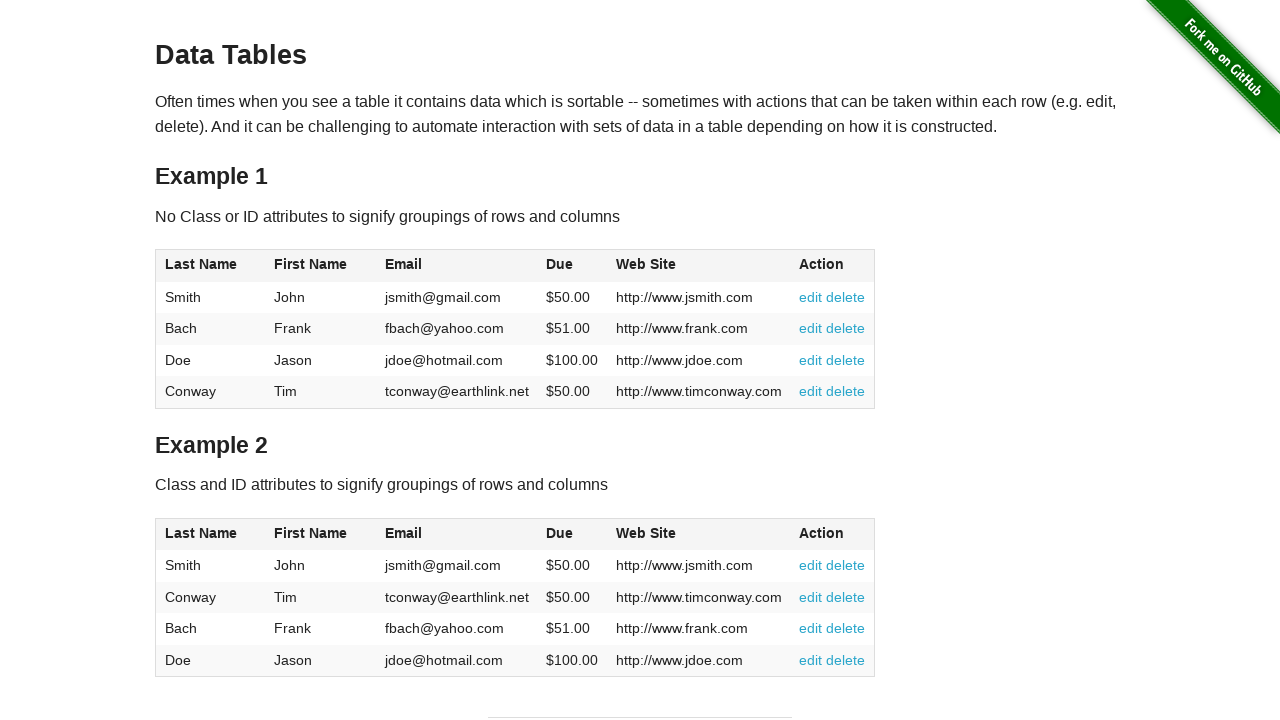

Verified Due column is sorted in ascending order
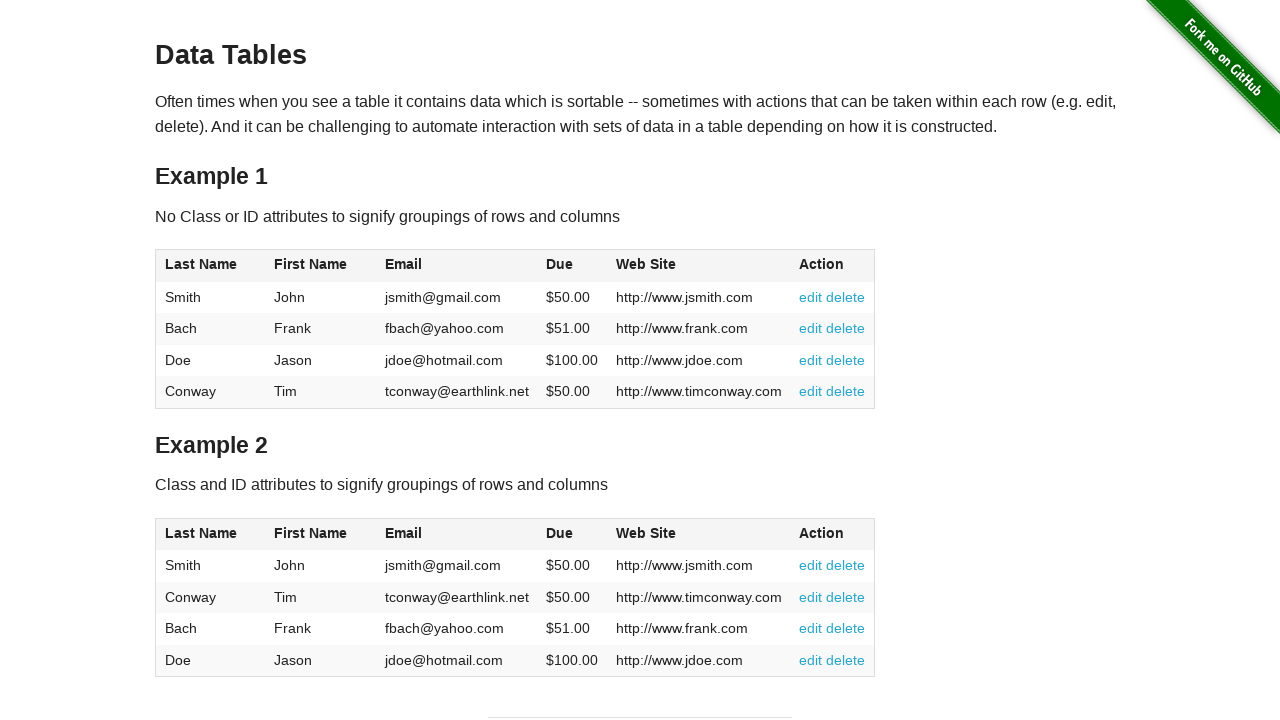

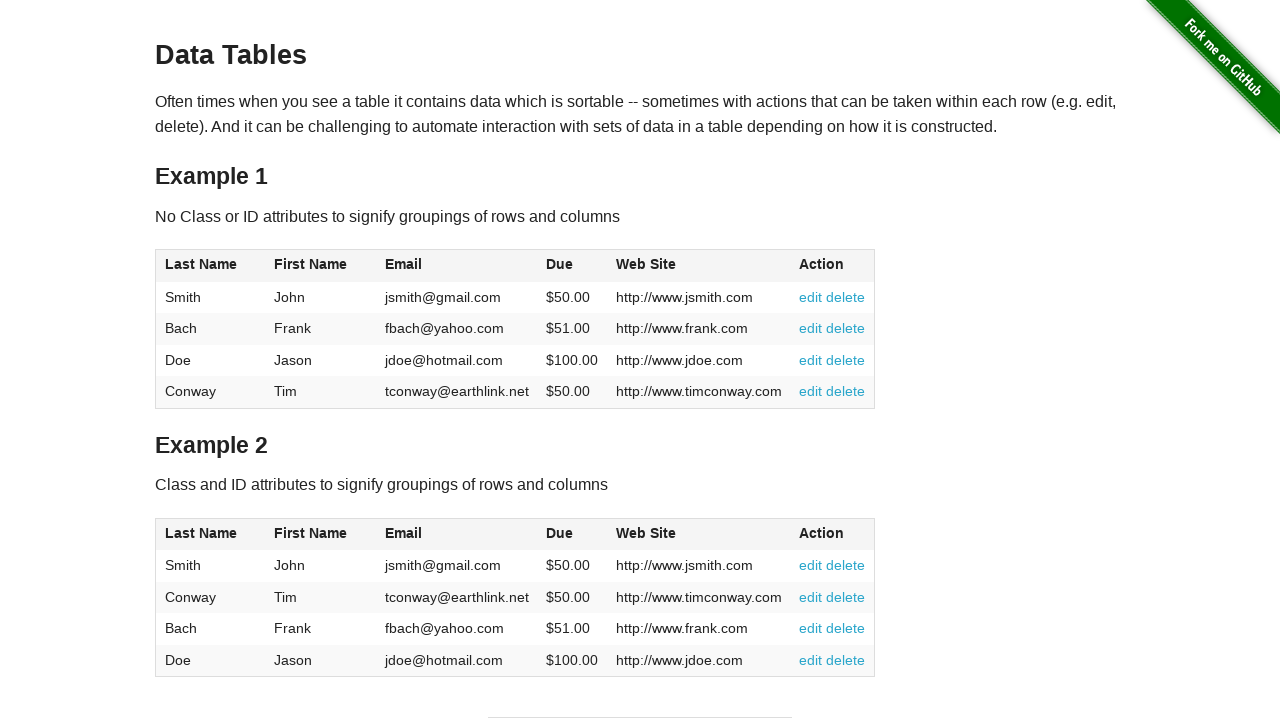